Tests that the Clear completed button displays correct text after completing an item

Starting URL: https://demo.playwright.dev/todomvc

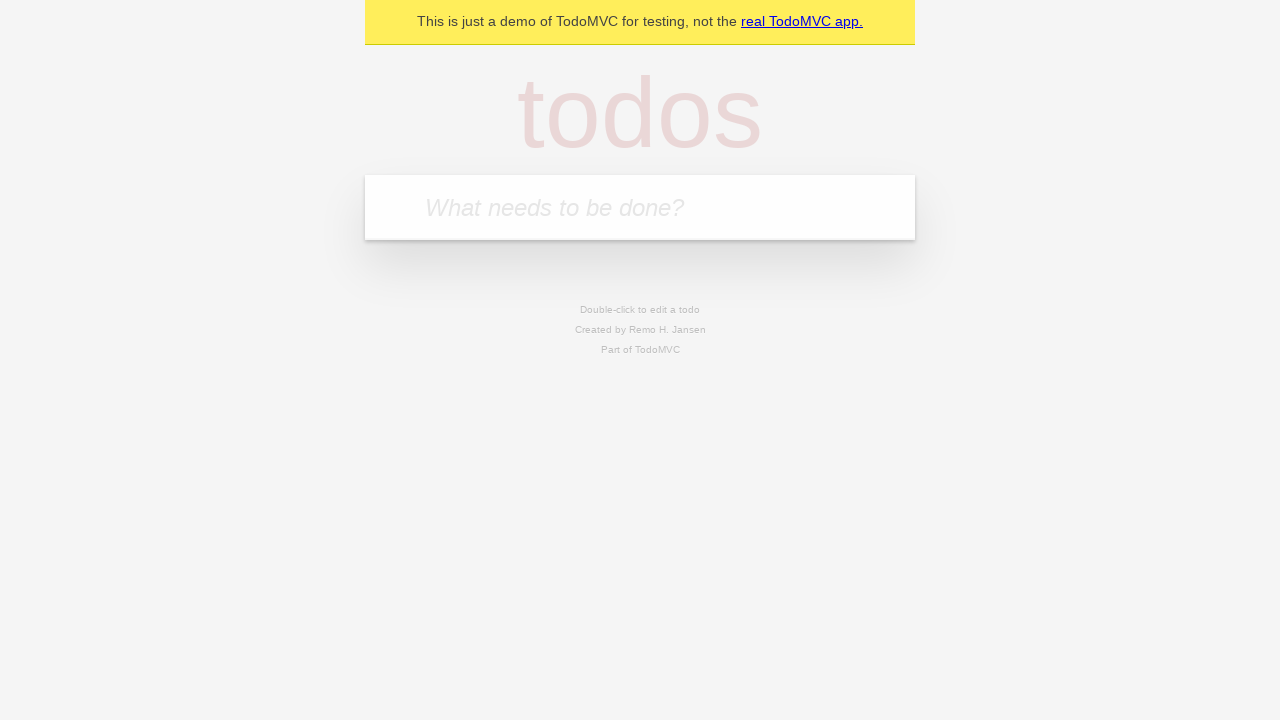

Filled todo input with 'buy some cheese' on internal:attr=[placeholder="What needs to be done?"i]
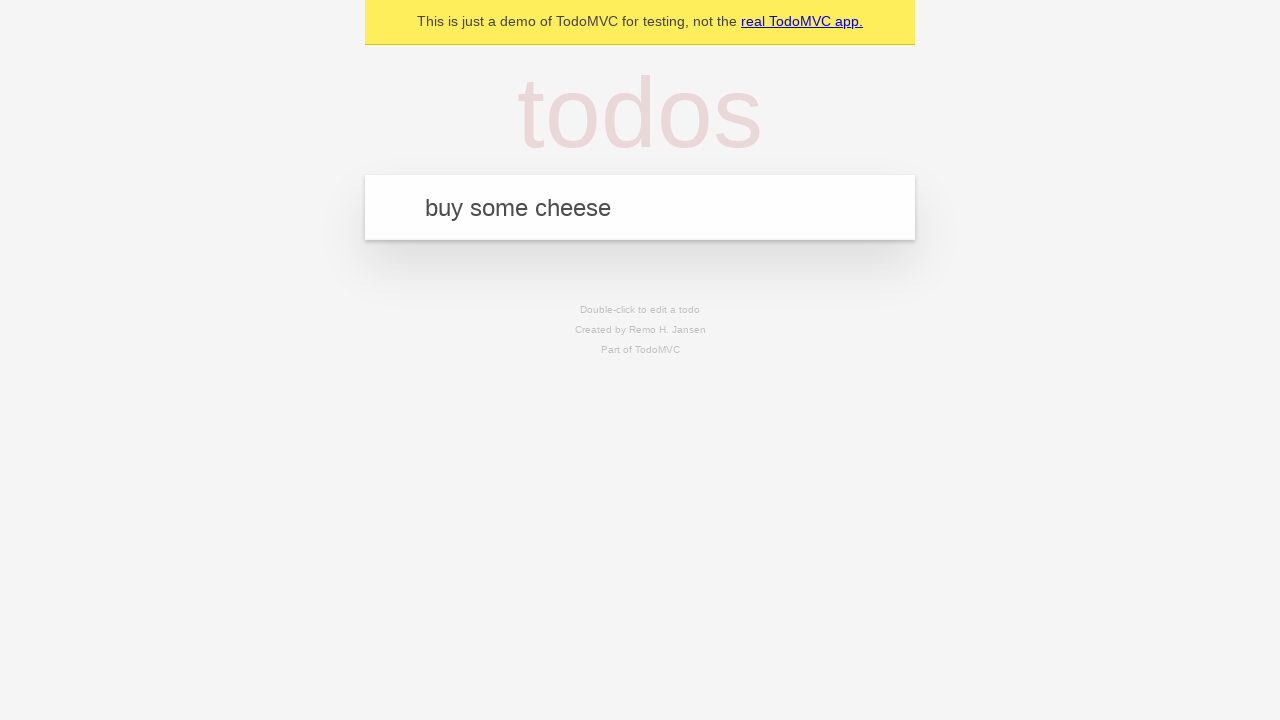

Pressed Enter to create first todo on internal:attr=[placeholder="What needs to be done?"i]
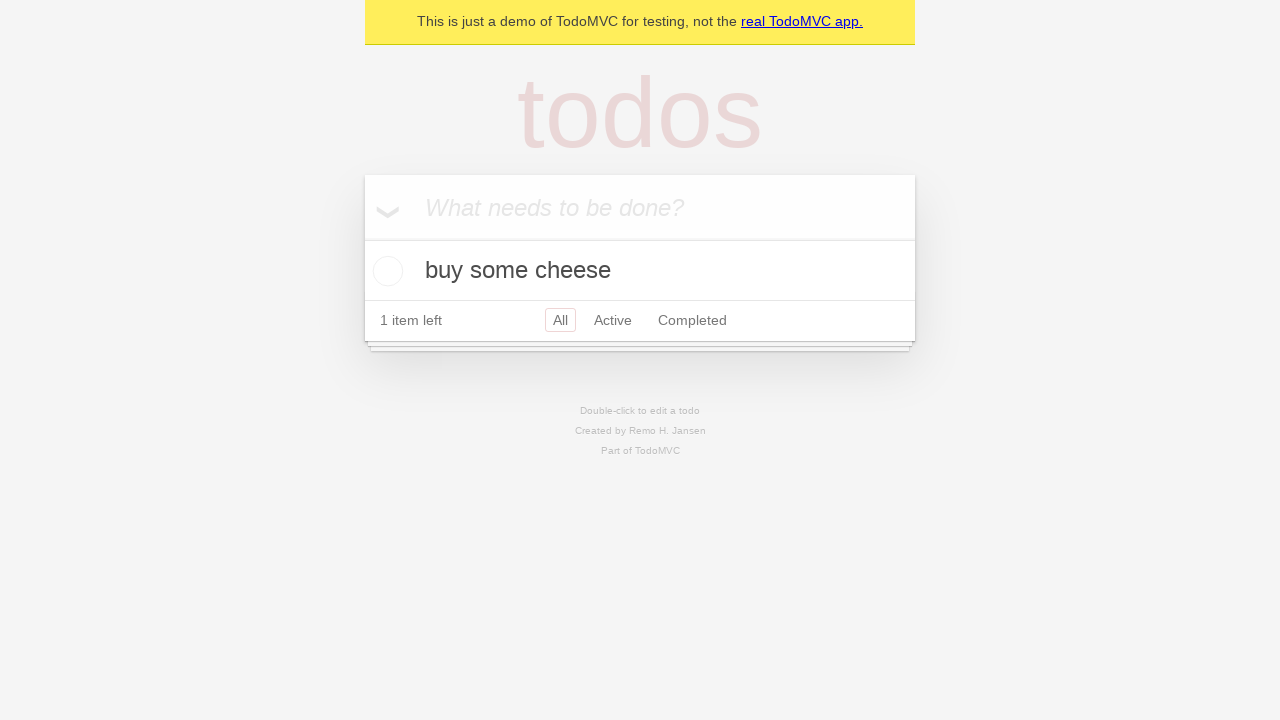

Filled todo input with 'feed the cat' on internal:attr=[placeholder="What needs to be done?"i]
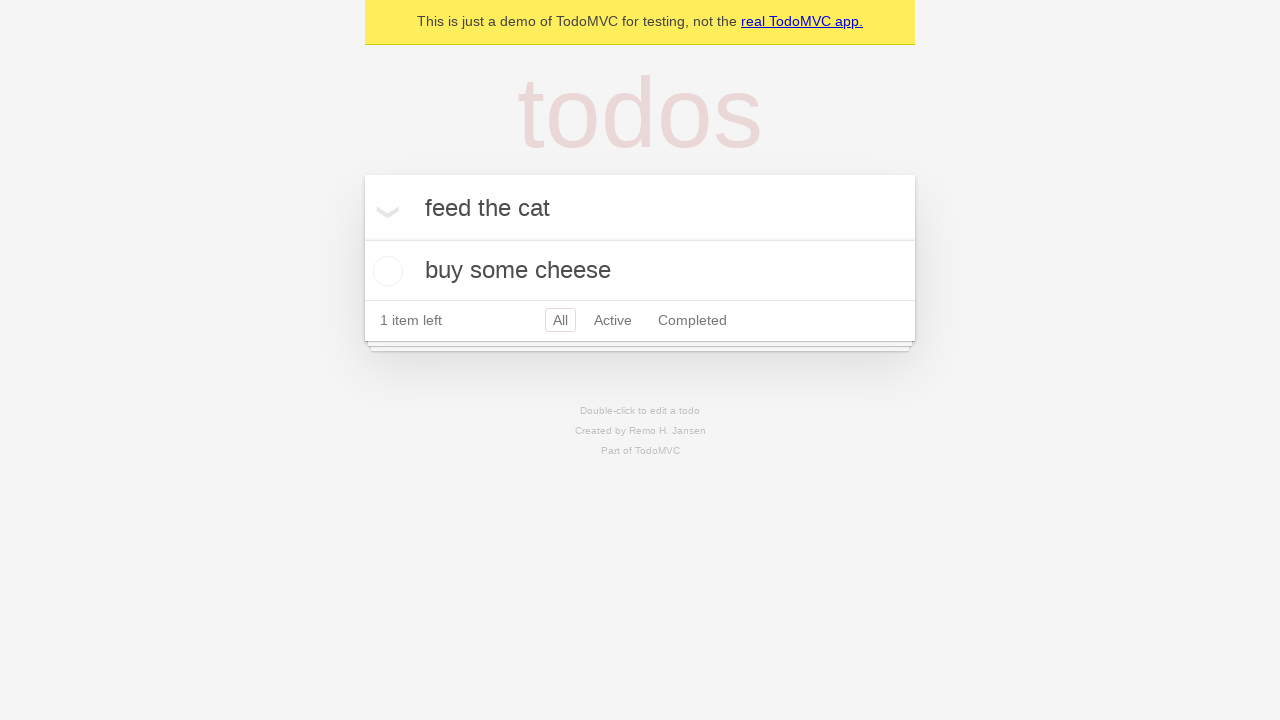

Pressed Enter to create second todo on internal:attr=[placeholder="What needs to be done?"i]
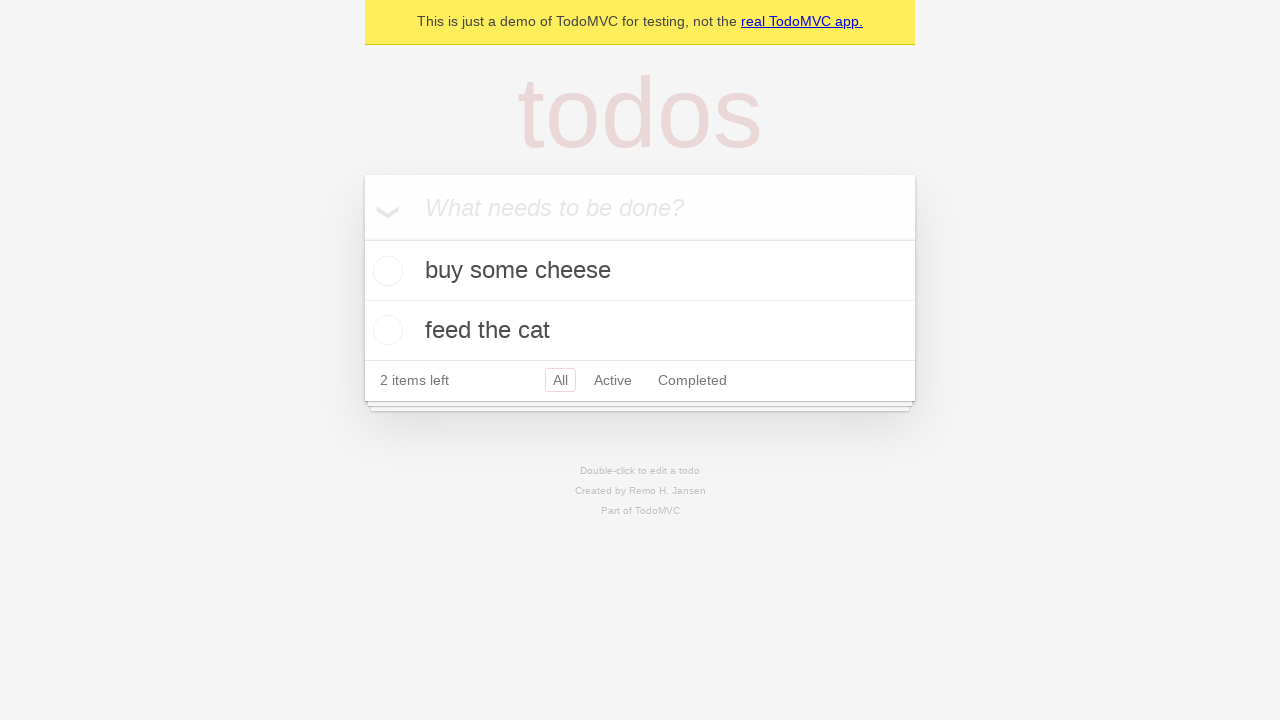

Filled todo input with 'book a doctors appointment' on internal:attr=[placeholder="What needs to be done?"i]
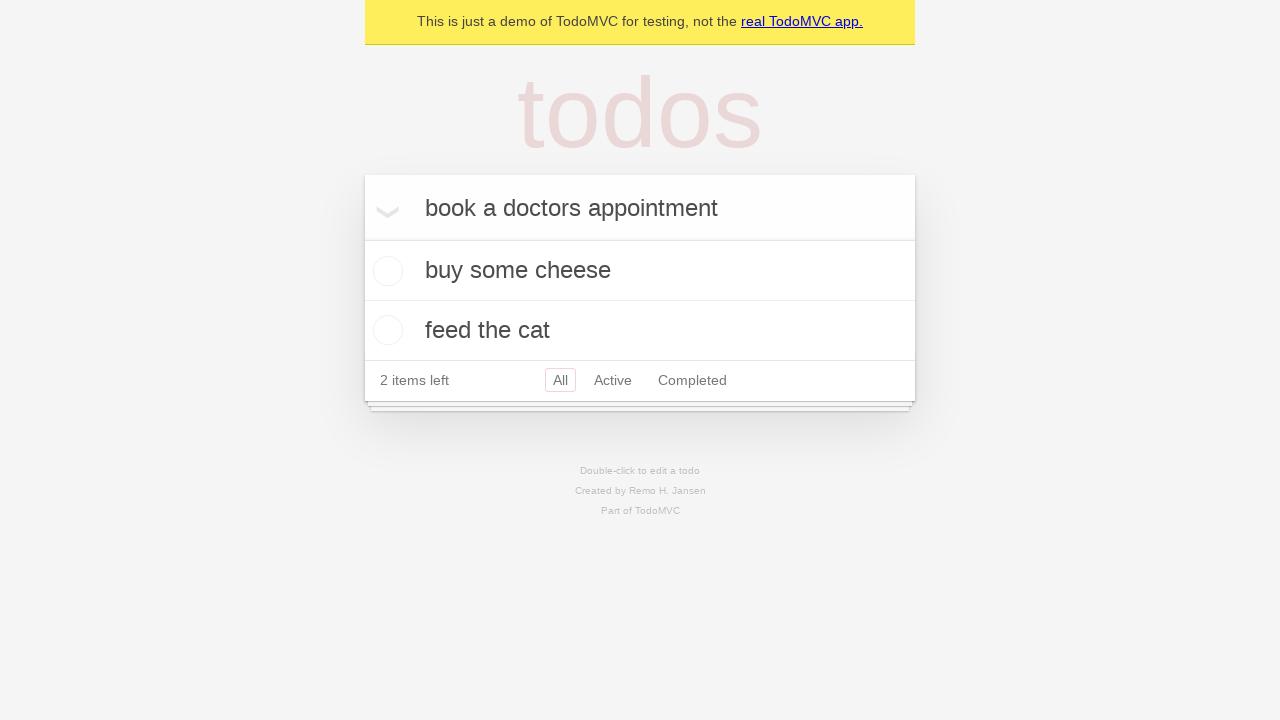

Pressed Enter to create third todo on internal:attr=[placeholder="What needs to be done?"i]
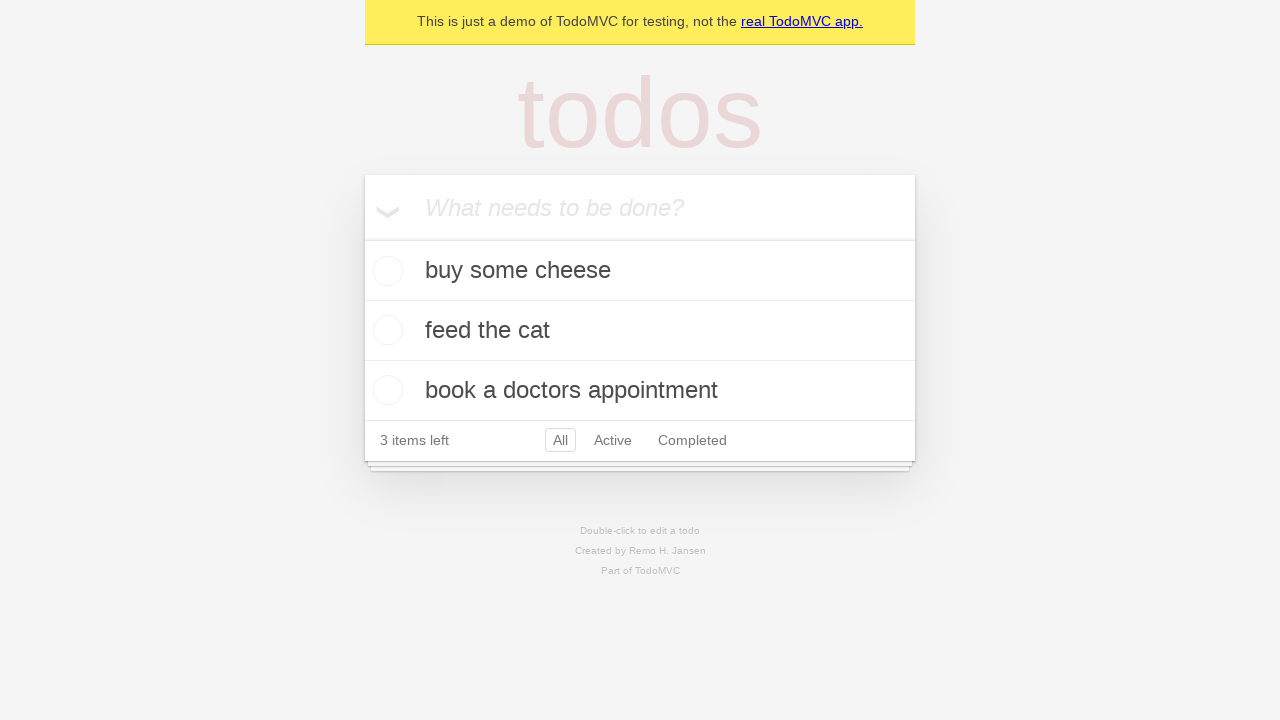

Checked the first todo item to mark as completed at (385, 271) on .todo-list li .toggle >> nth=0
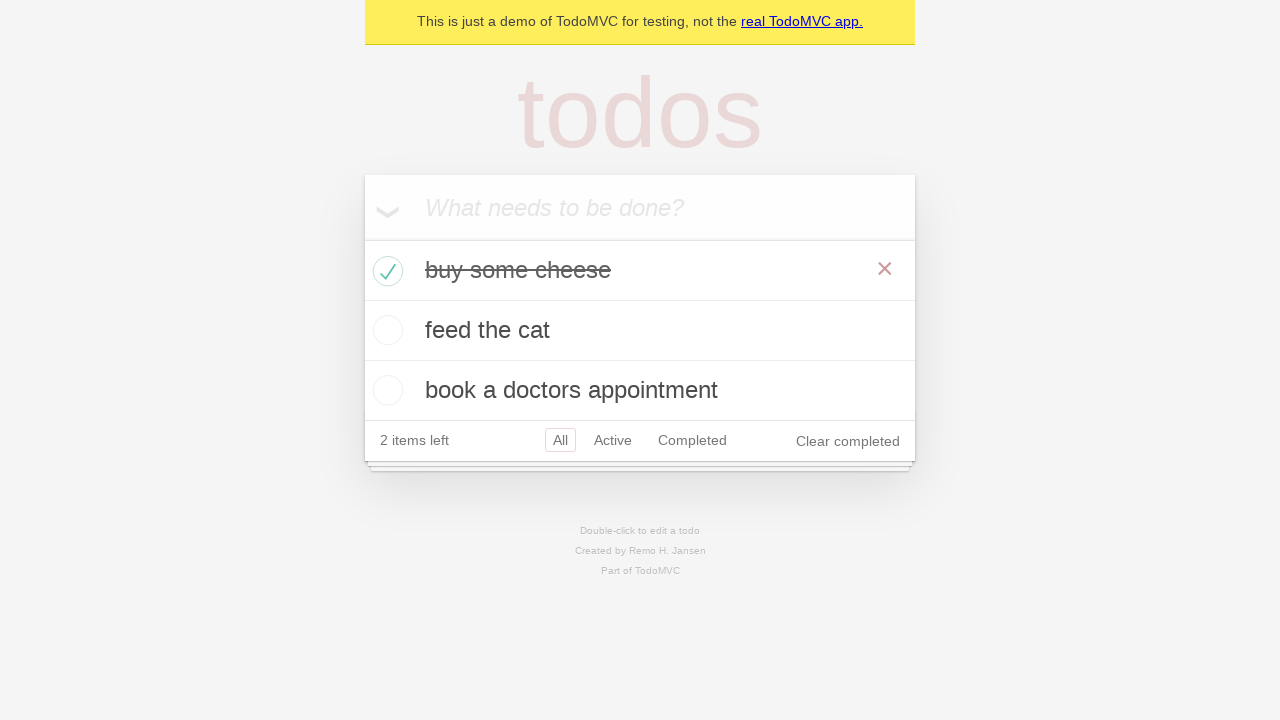

Clear completed button appeared after checking first todo
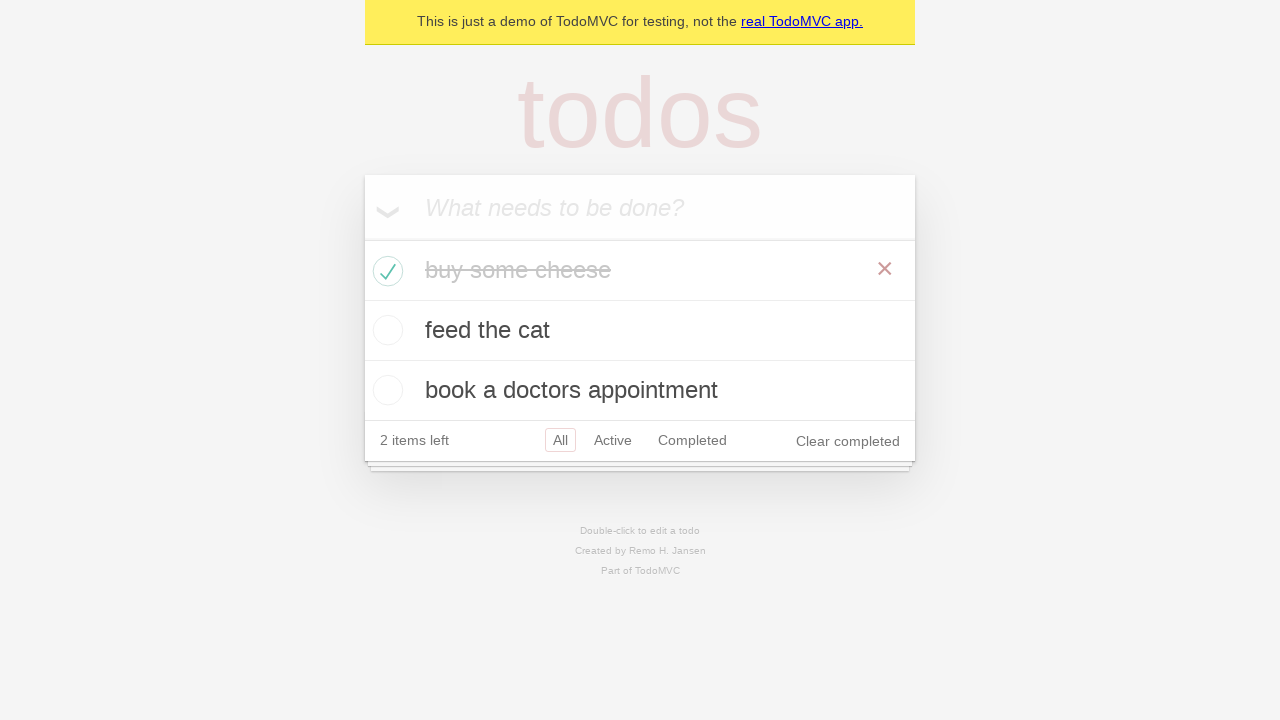

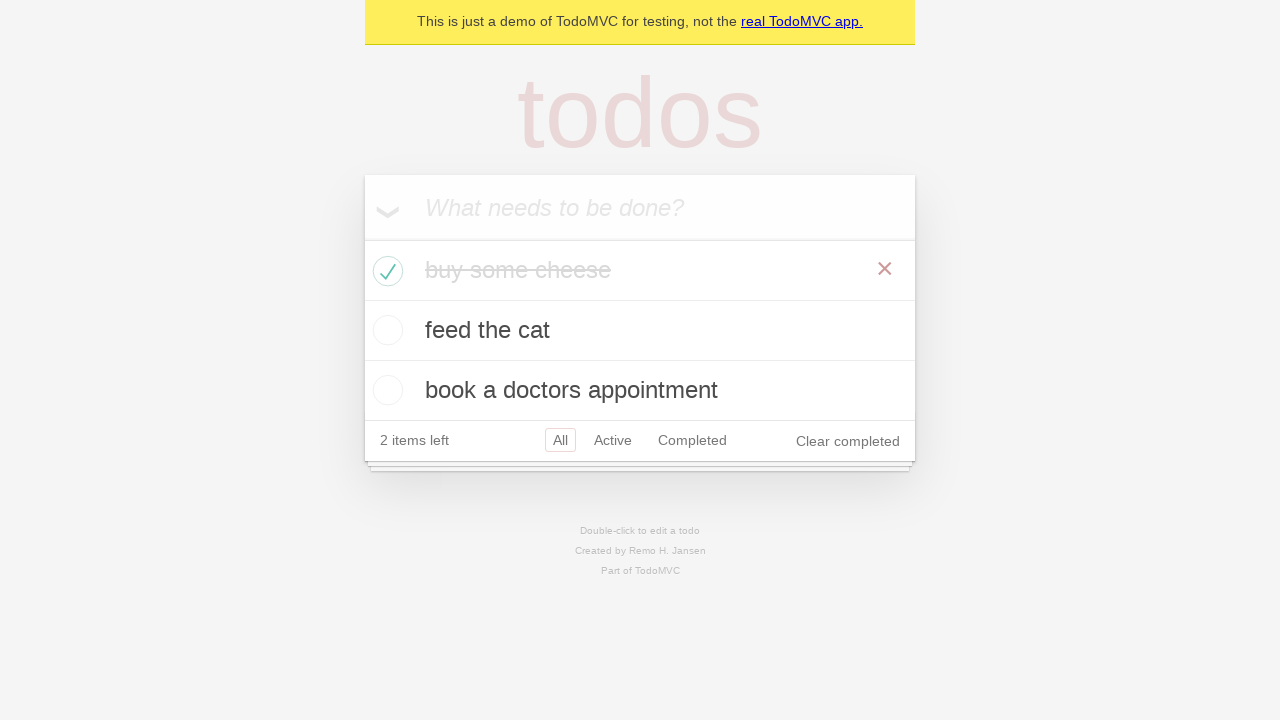